Tests various browser window management operations including maximize, minimize, fullscreen, and setting custom position and size

Starting URL: https://www.techproeducation.com

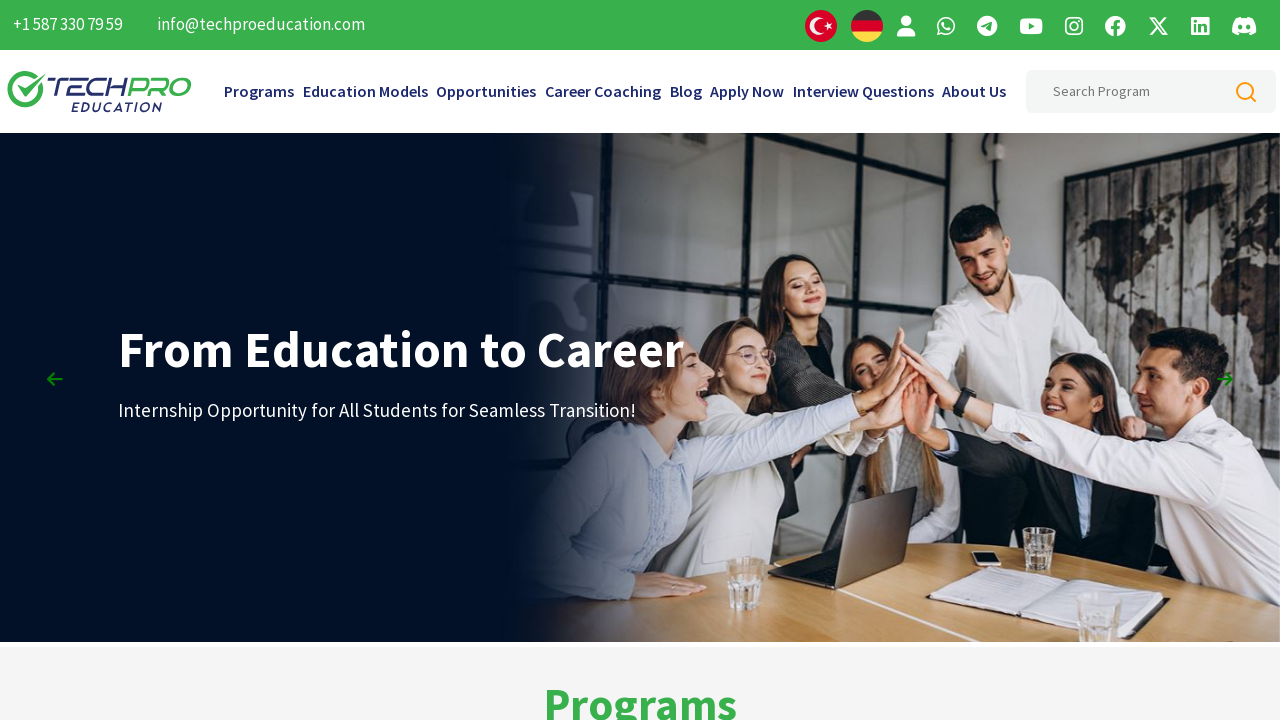

Maximized window to 1920x1080
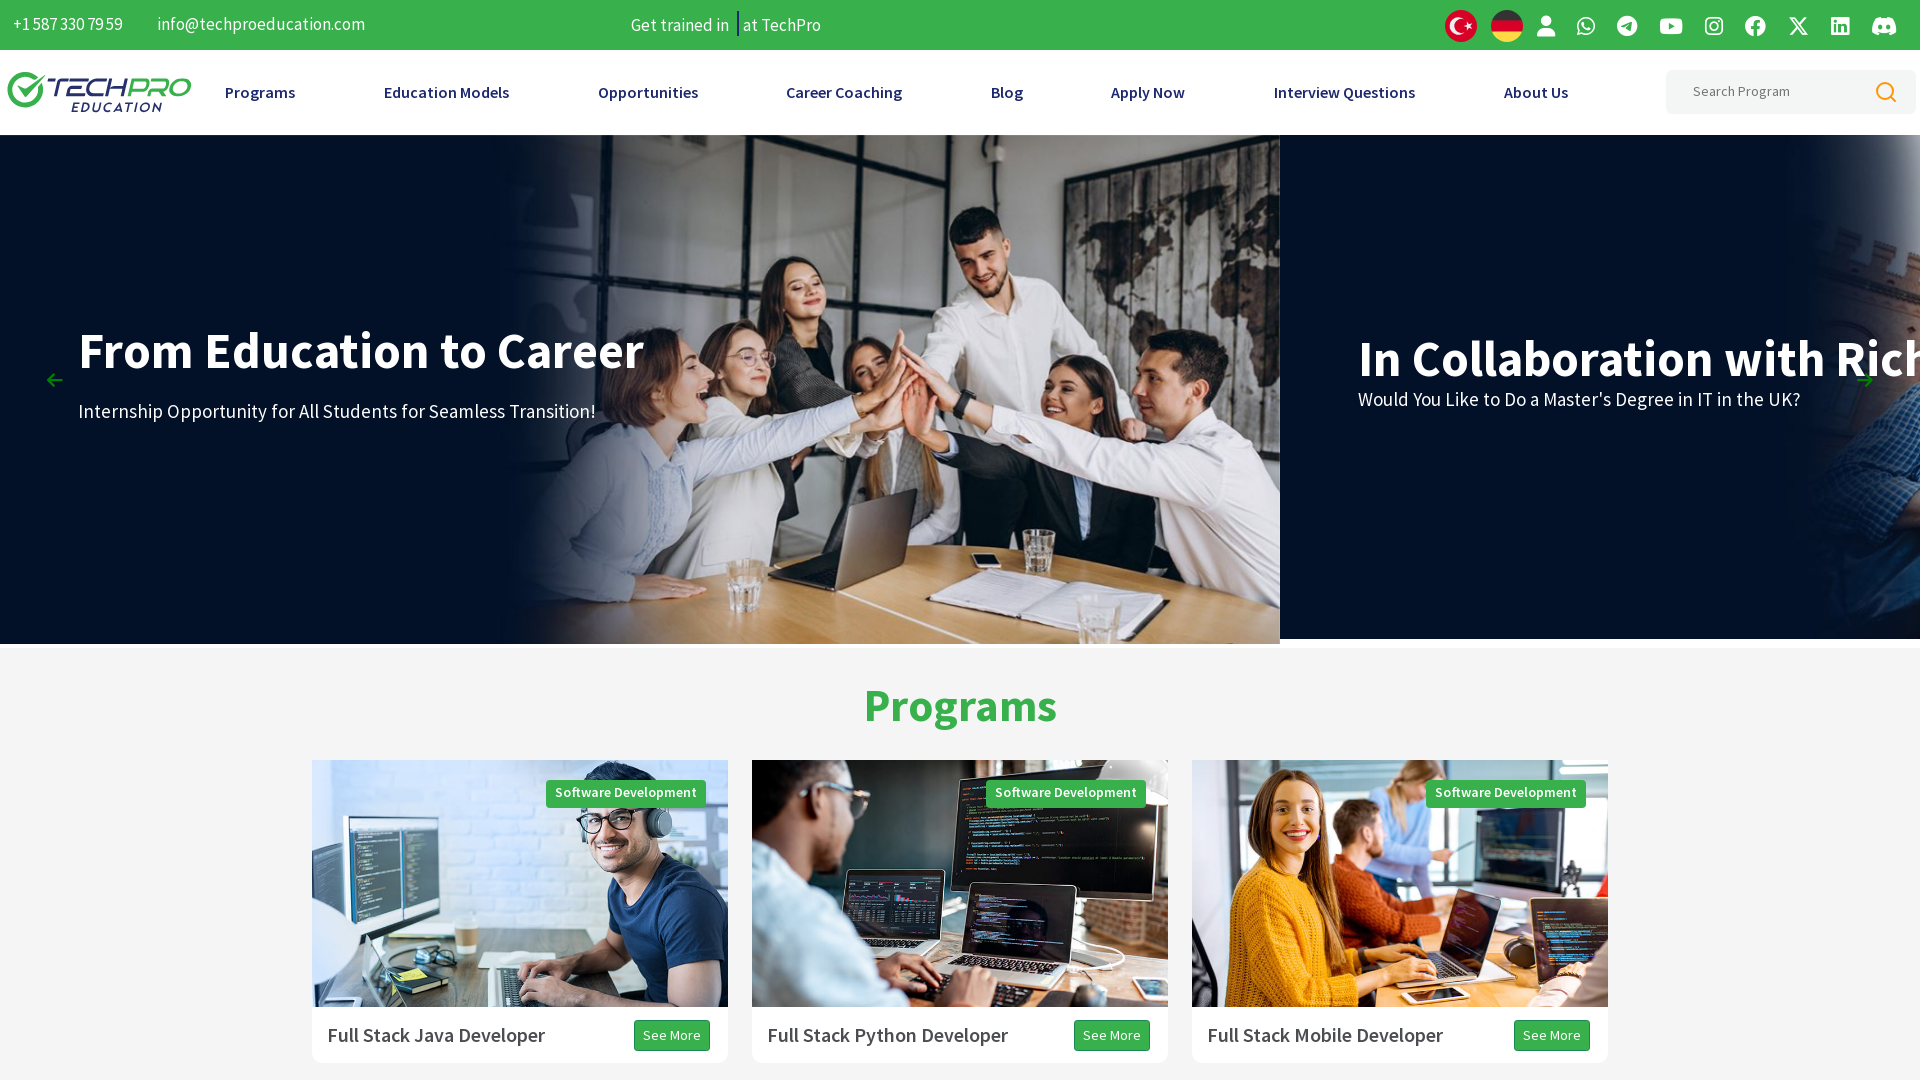

Minimized window by setting viewport to 100x100
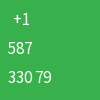

Waited 3 seconds
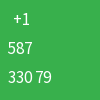

Set viewport to fullscreen size 1920x1080
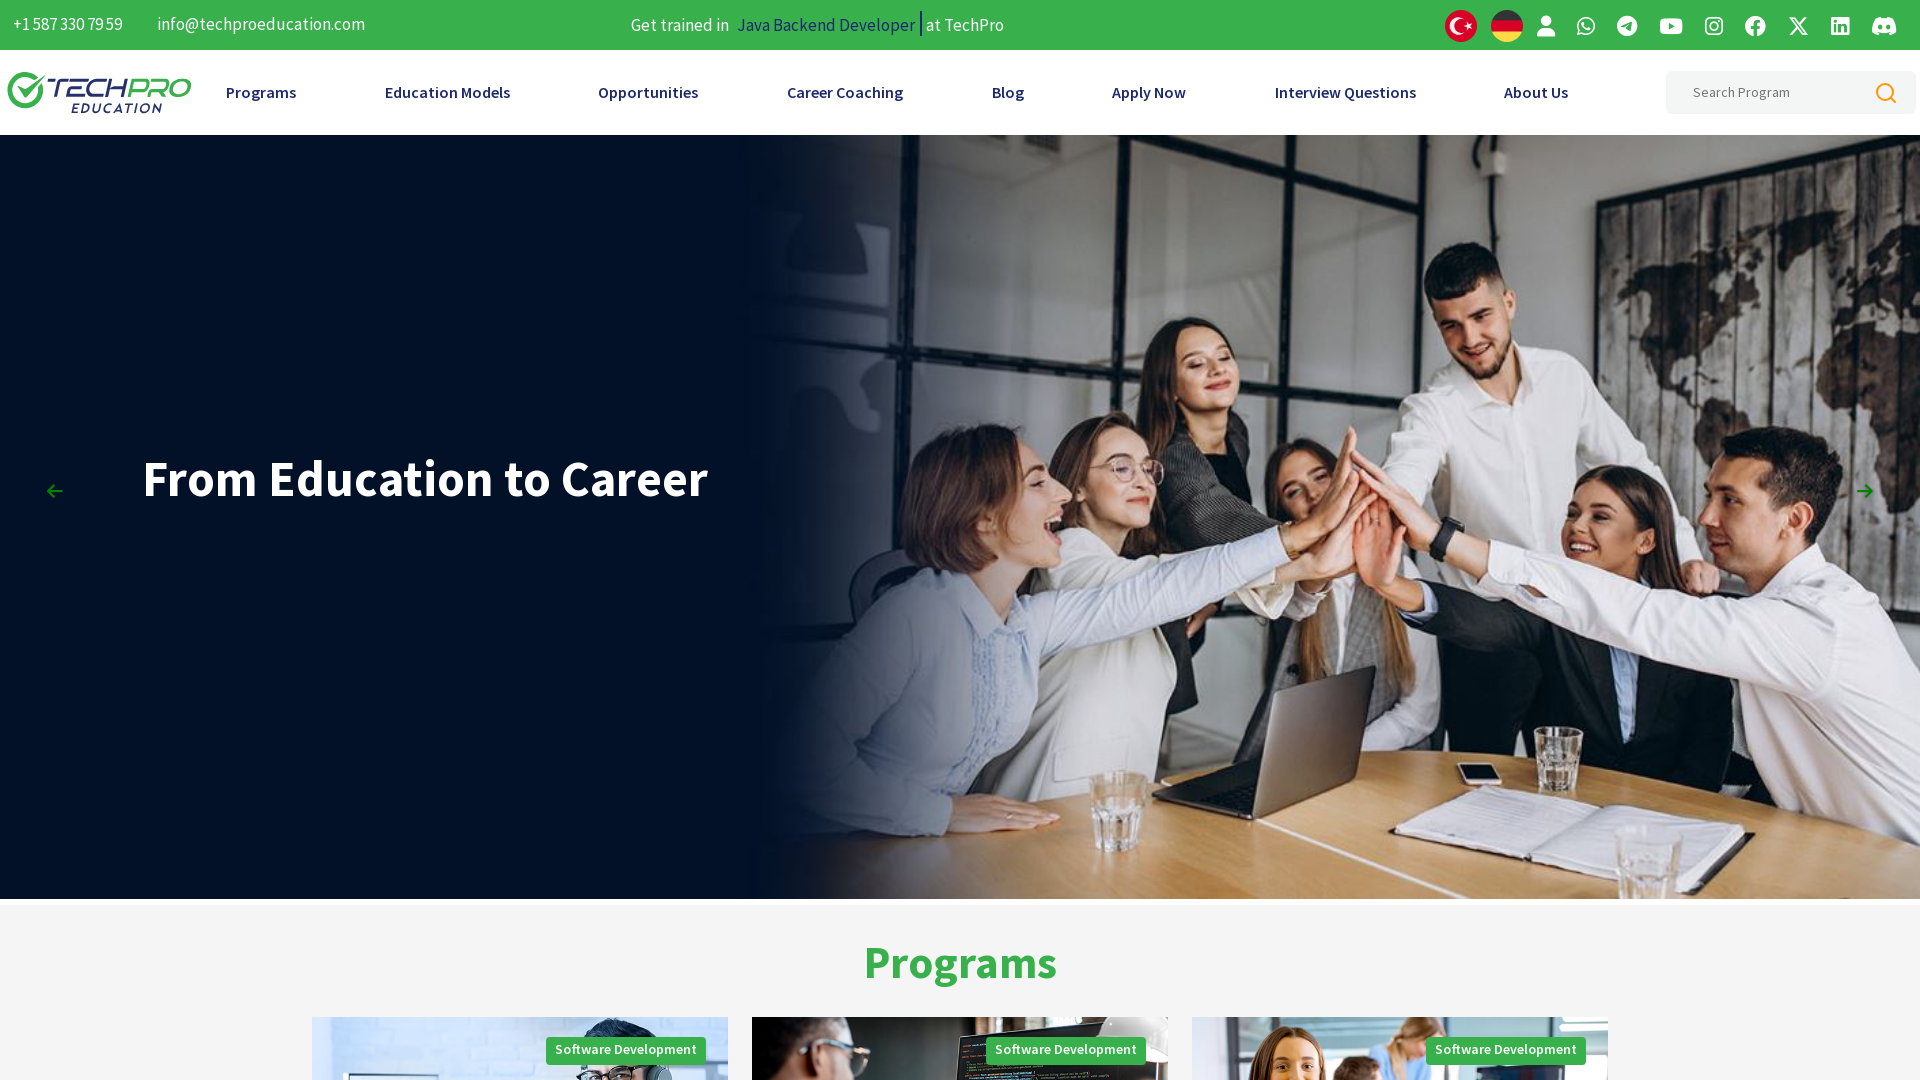

Set custom window size to 600x600
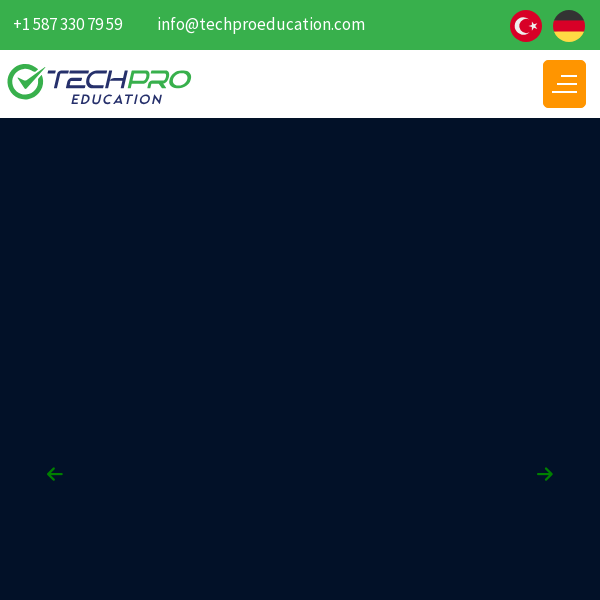

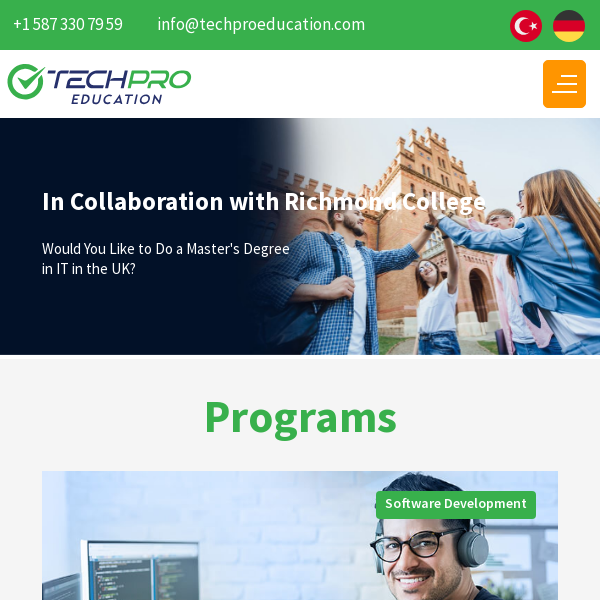